Tests YouTube search functionality by entering a search query into the search input field

Starting URL: https://www.youtube.com/

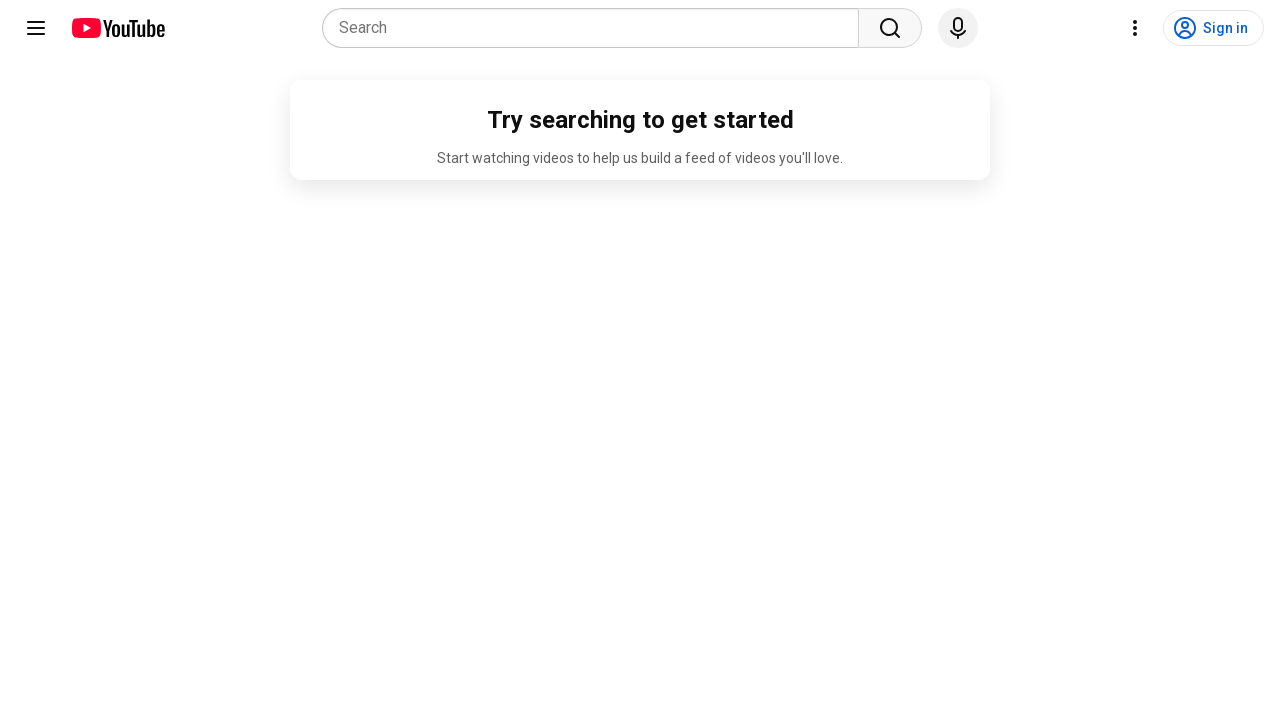

Filled YouTube search box with 'Lofi songs' on input[role='combobox']
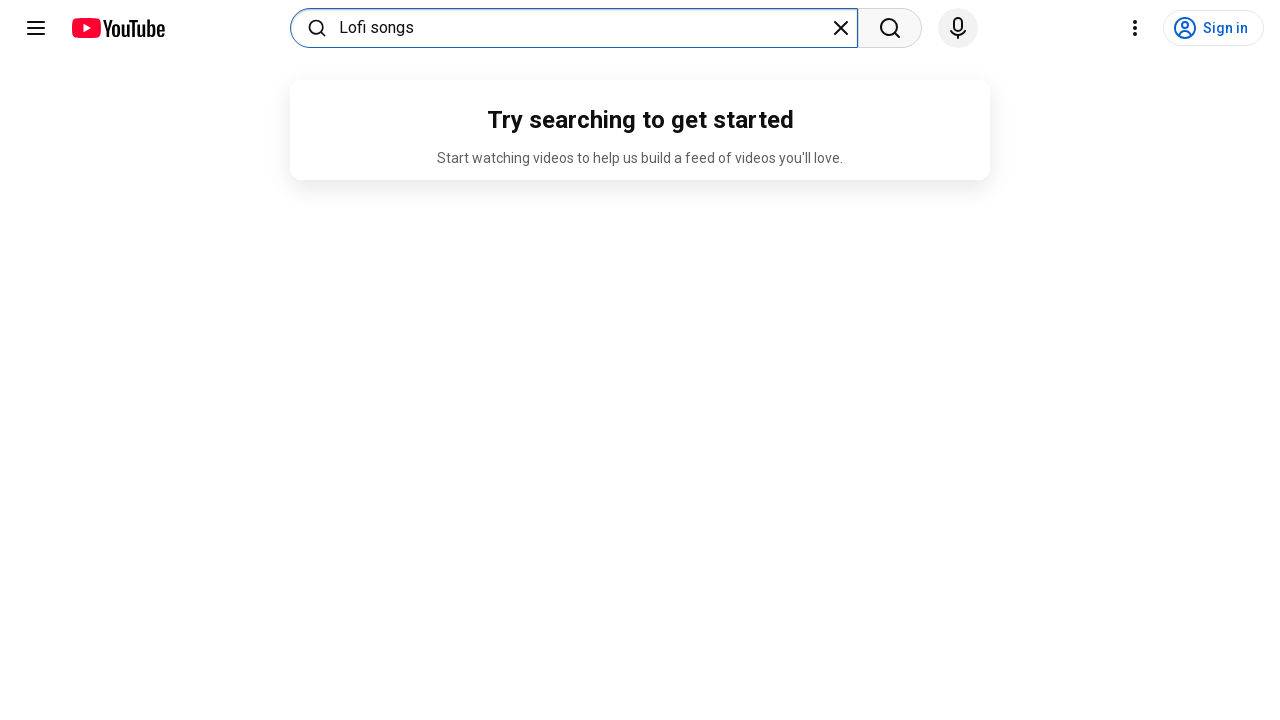

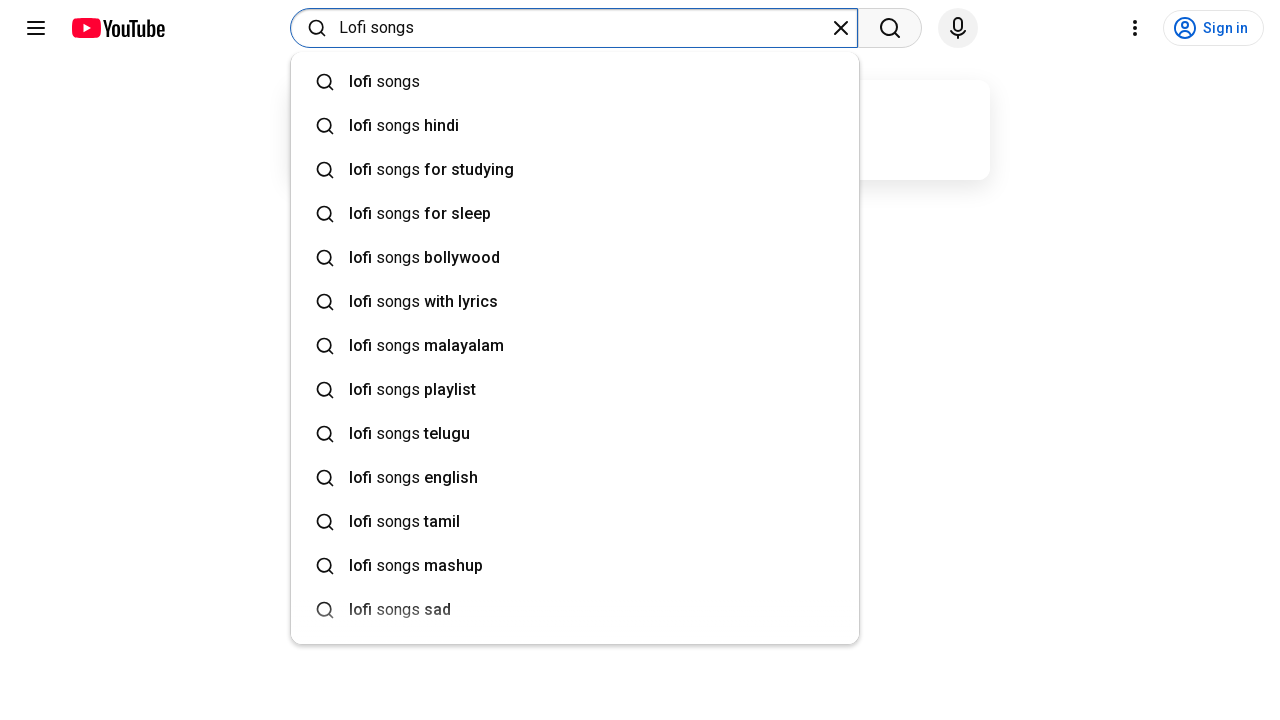